Tests creating and switching between browser tabs, opening a new tab with a specific URL, verifying the title, then closing it and returning to the original tab

Starting URL: https://the-internet.herokuapp.com/windows

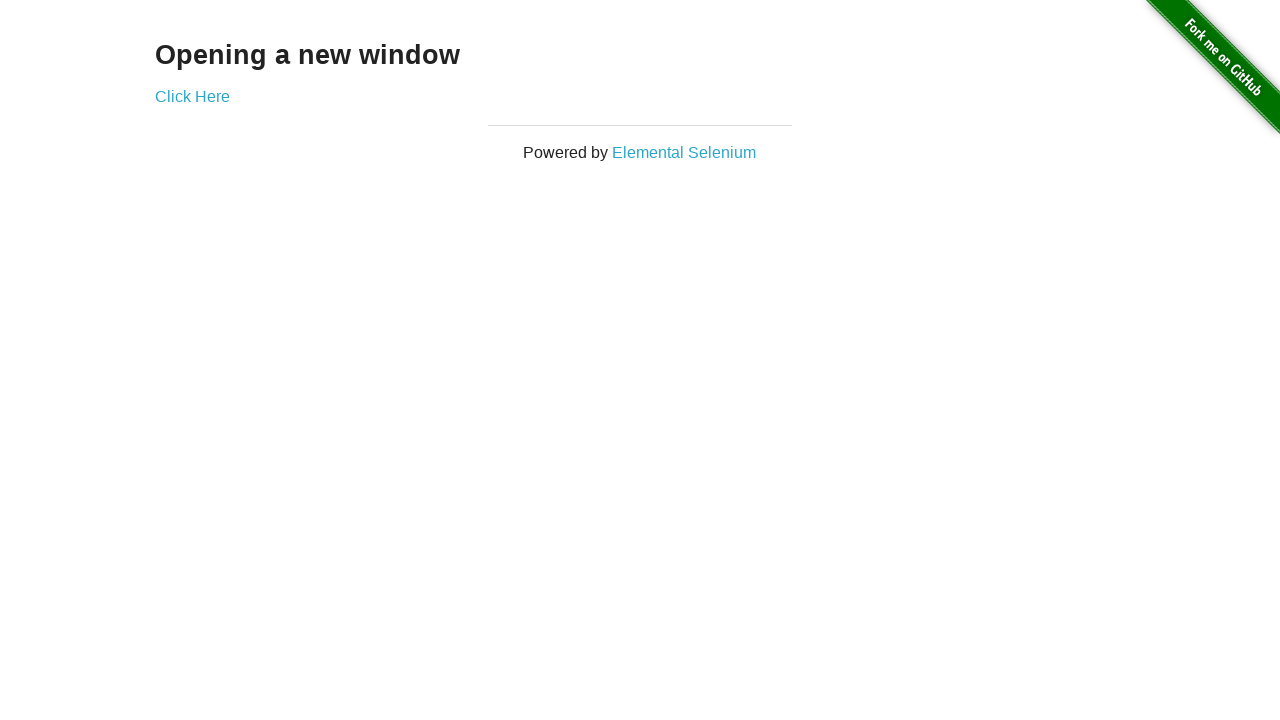

Stored reference to parent page
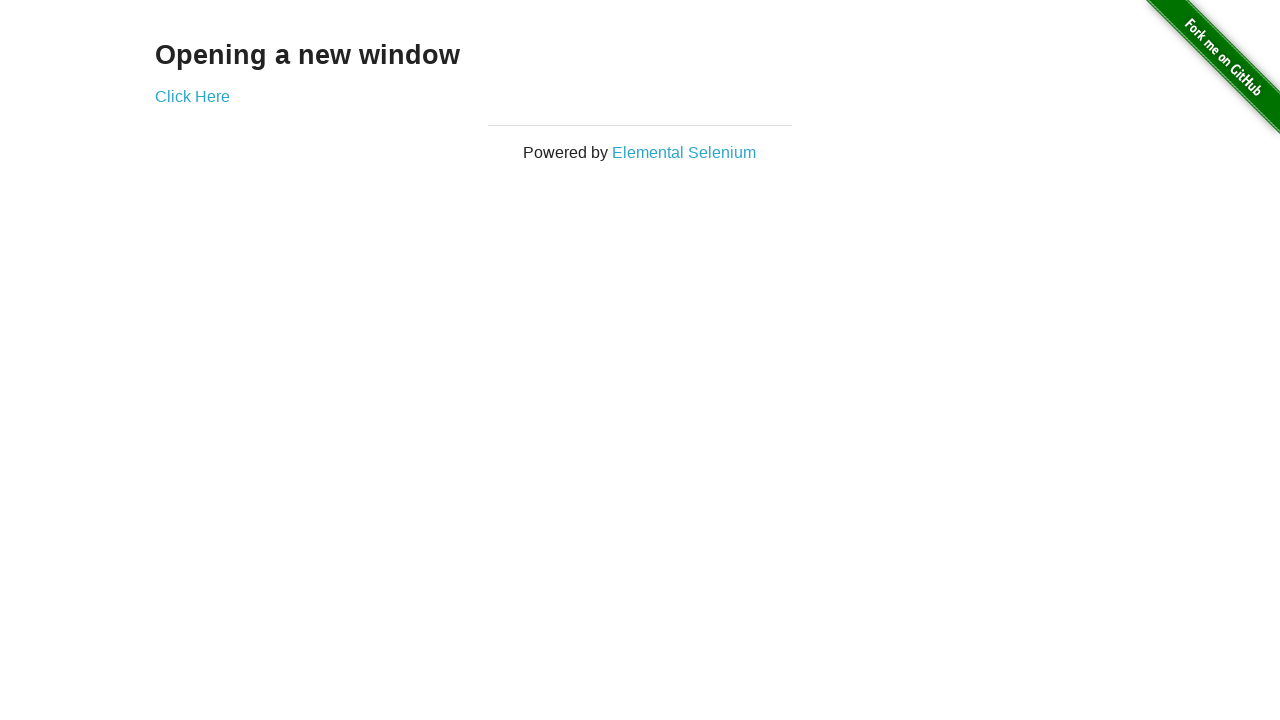

Opened new tab and navigated to https://the-internet.herokuapp.com/windows/new
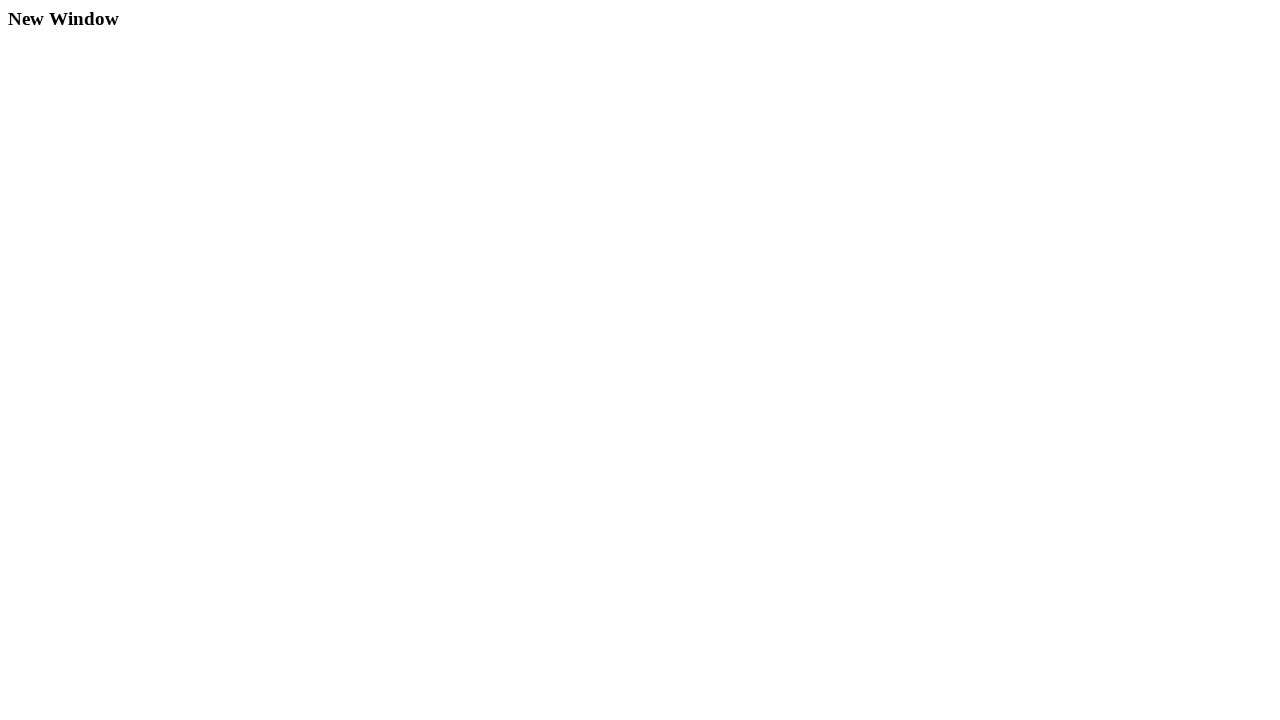

Verified new tab title is 'New Window'
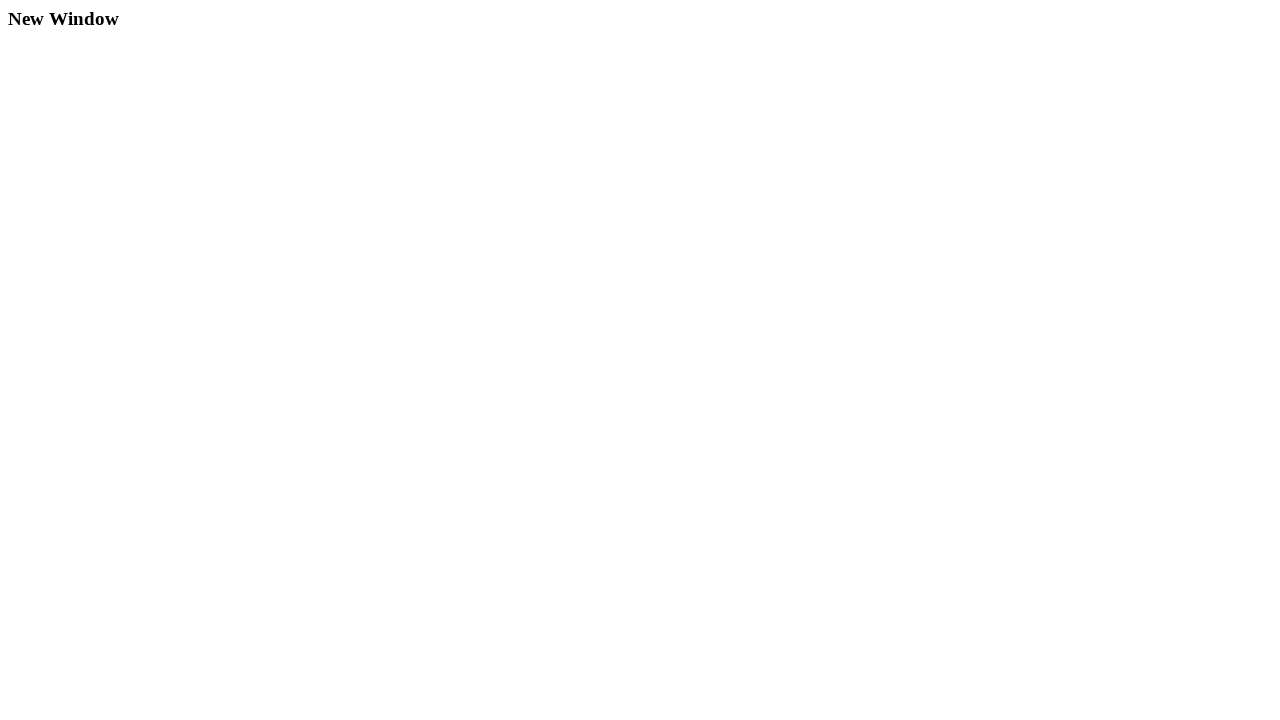

New tab closed and focus returned to original page
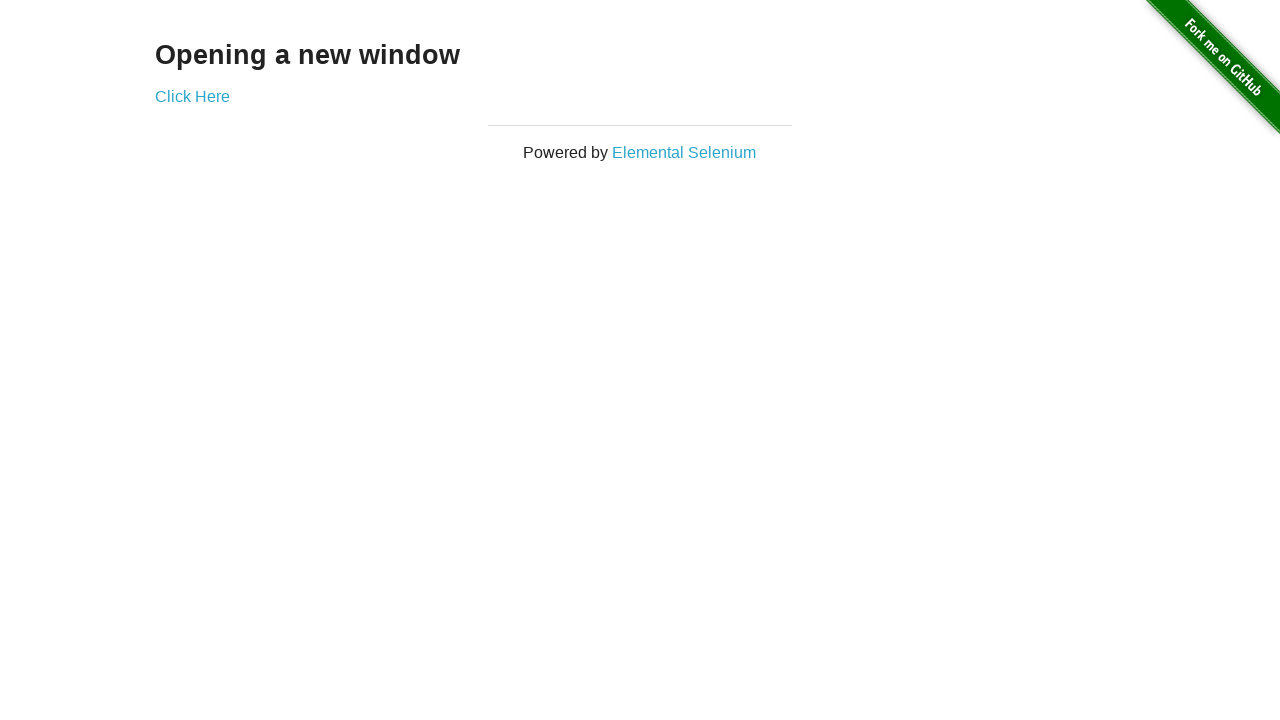

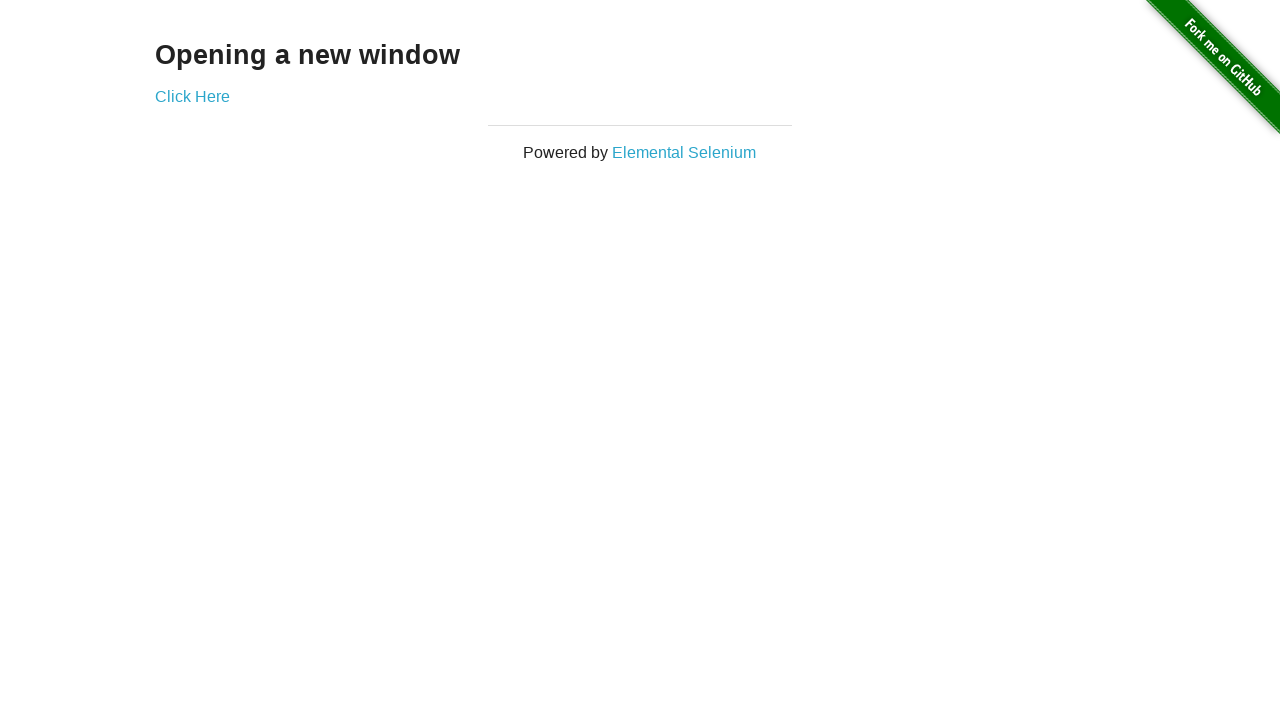